Tests marking individual todo items as complete by checking their toggle boxes

Starting URL: https://todomvc.com/examples/react/dist/

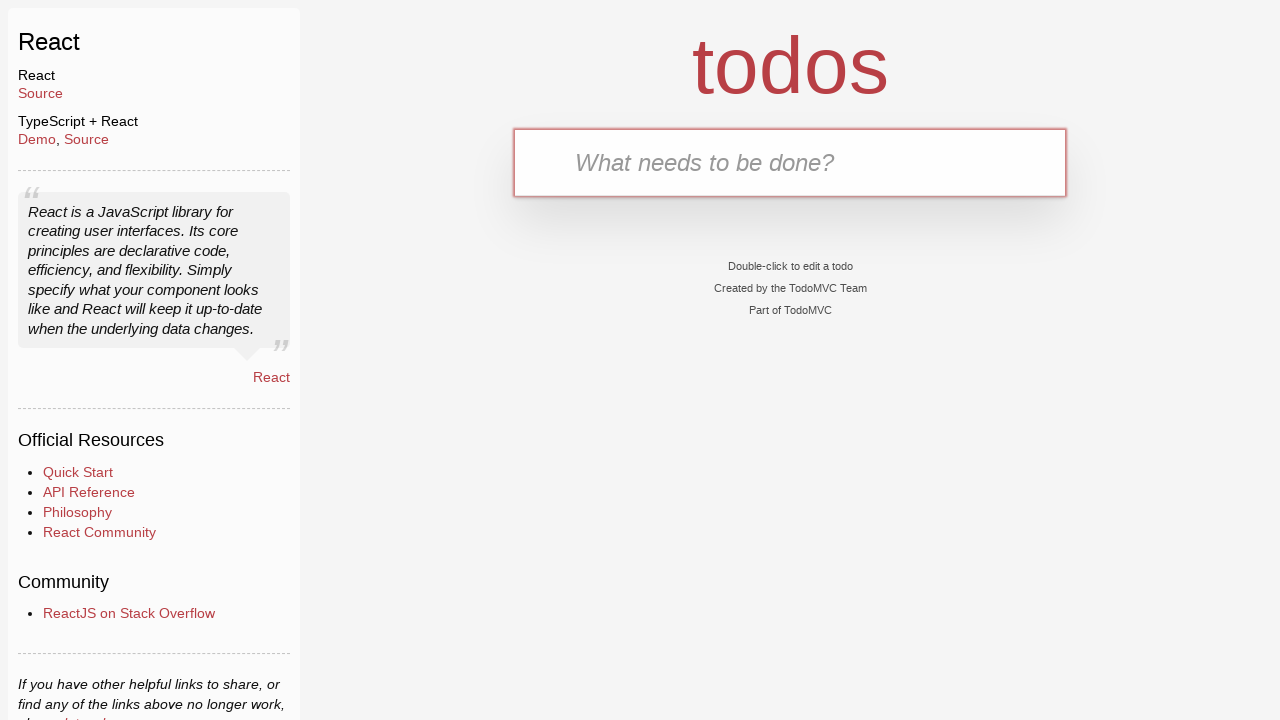

Filled new todo input with 'buy some cheese' on .new-todo
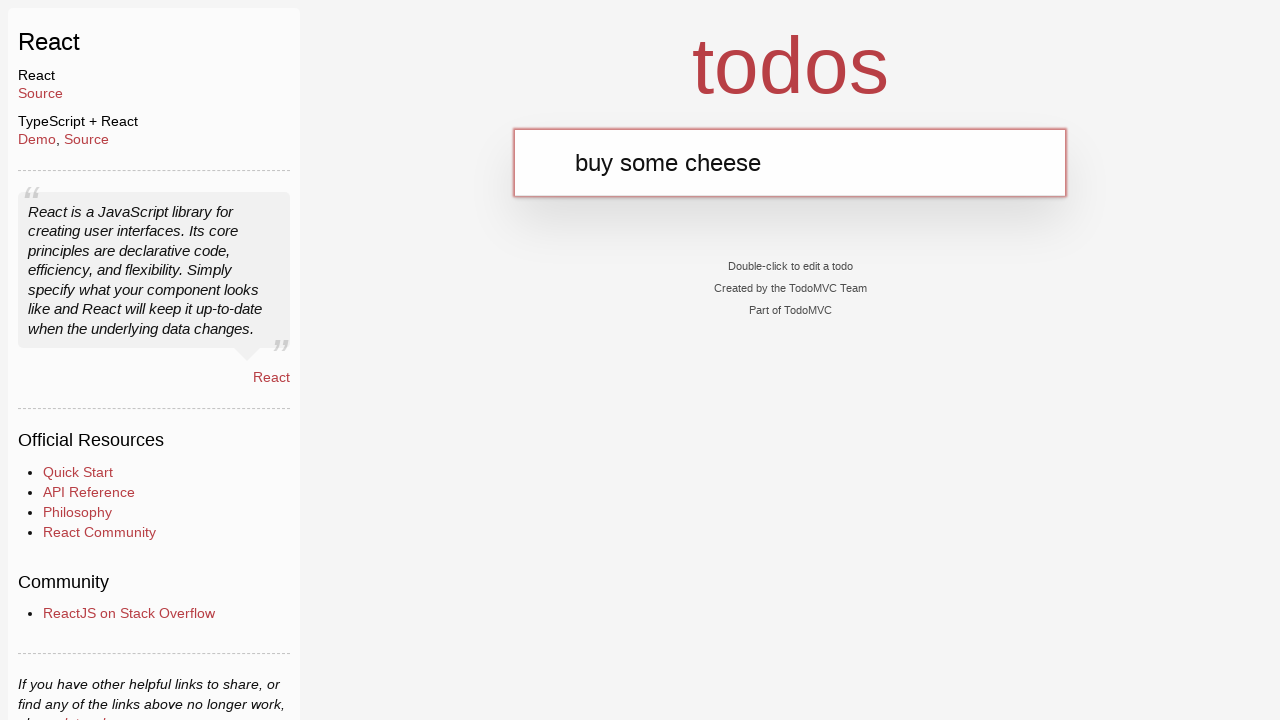

Pressed Enter to create first todo item on .new-todo
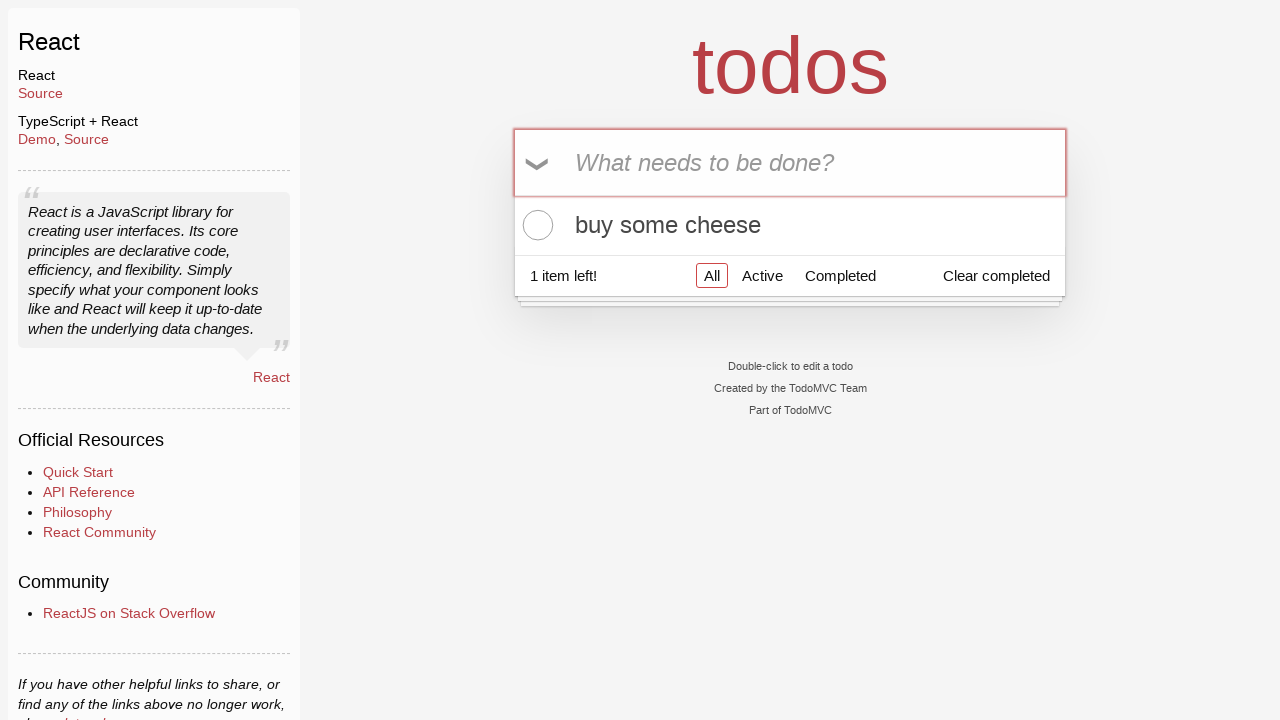

Filled new todo input with 'feed the cat' on .new-todo
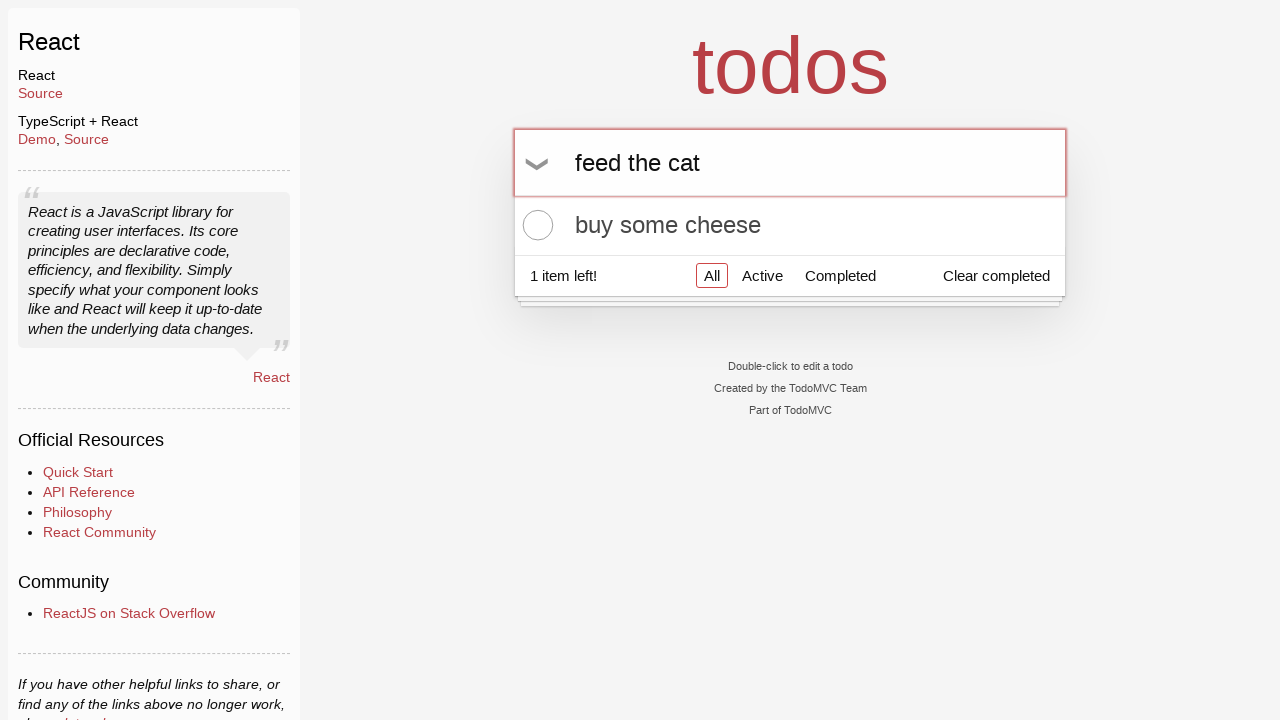

Pressed Enter to create second todo item on .new-todo
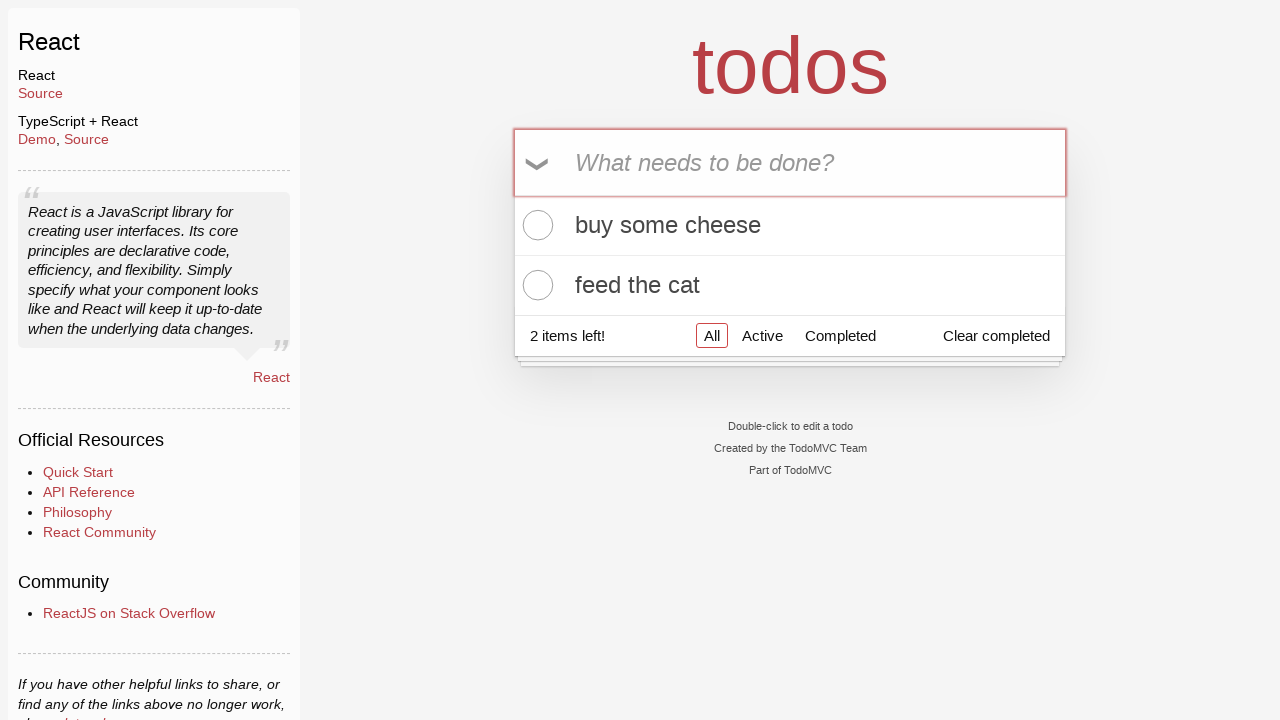

Waited for second todo item to appear in list
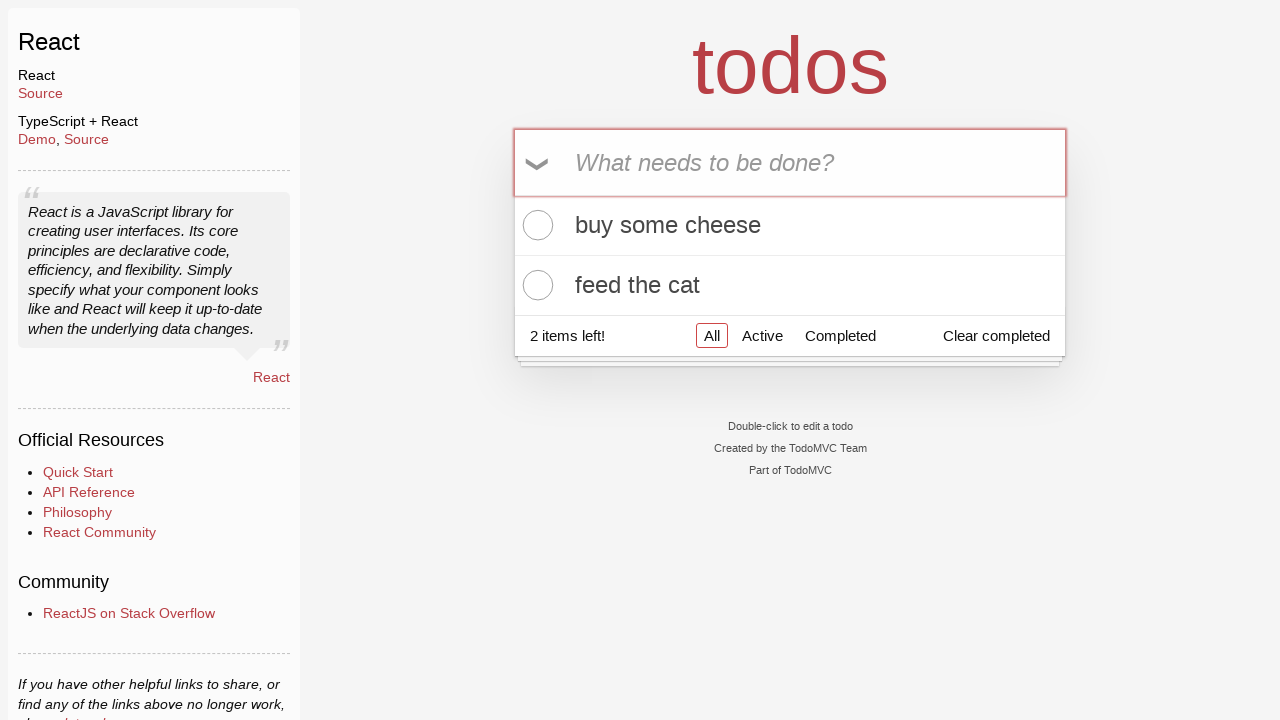

Checked toggle box for first todo item 'buy some cheese' at (535, 225) on .todo-list li >> nth=0 >> .toggle
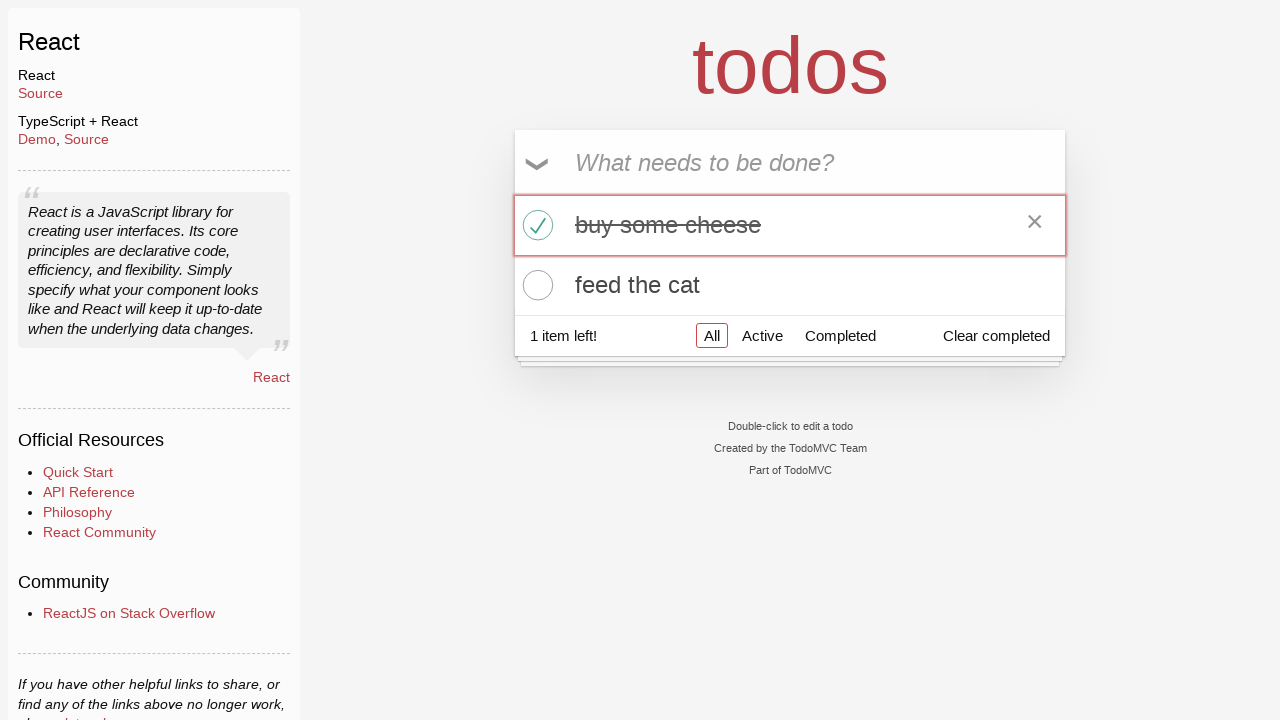

Checked toggle box for second todo item 'feed the cat' at (535, 285) on .todo-list li >> nth=1 >> .toggle
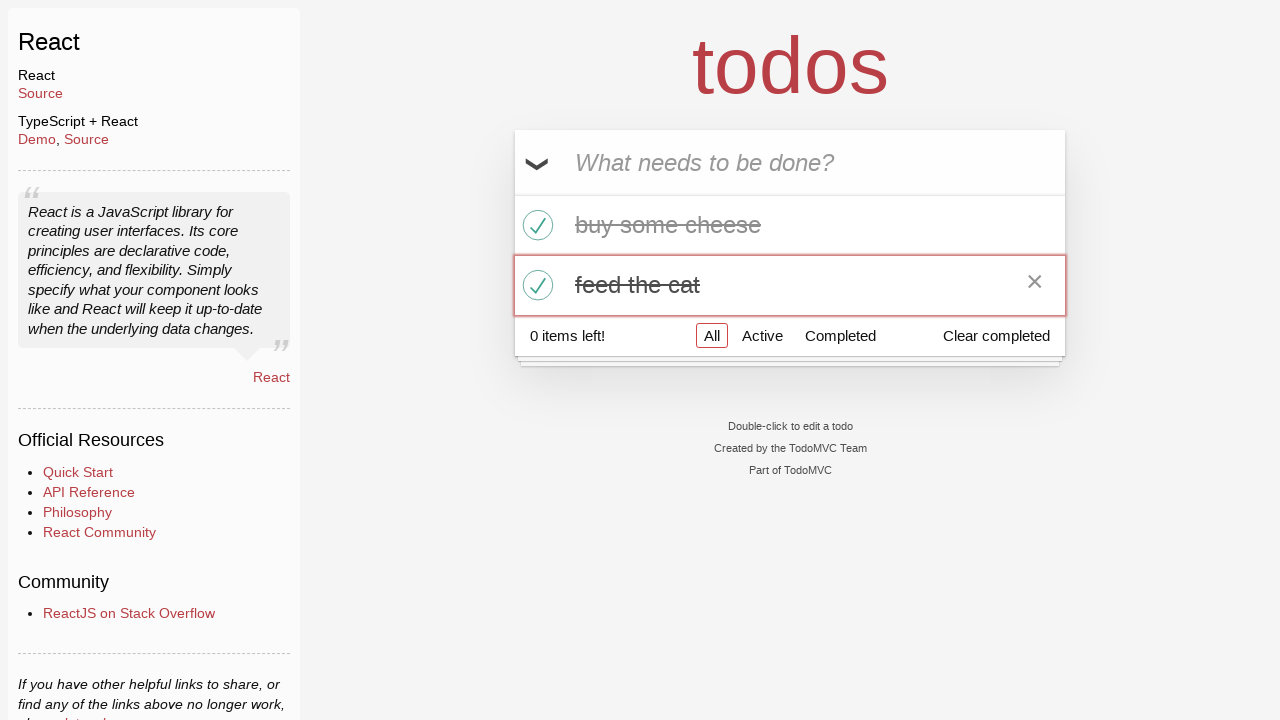

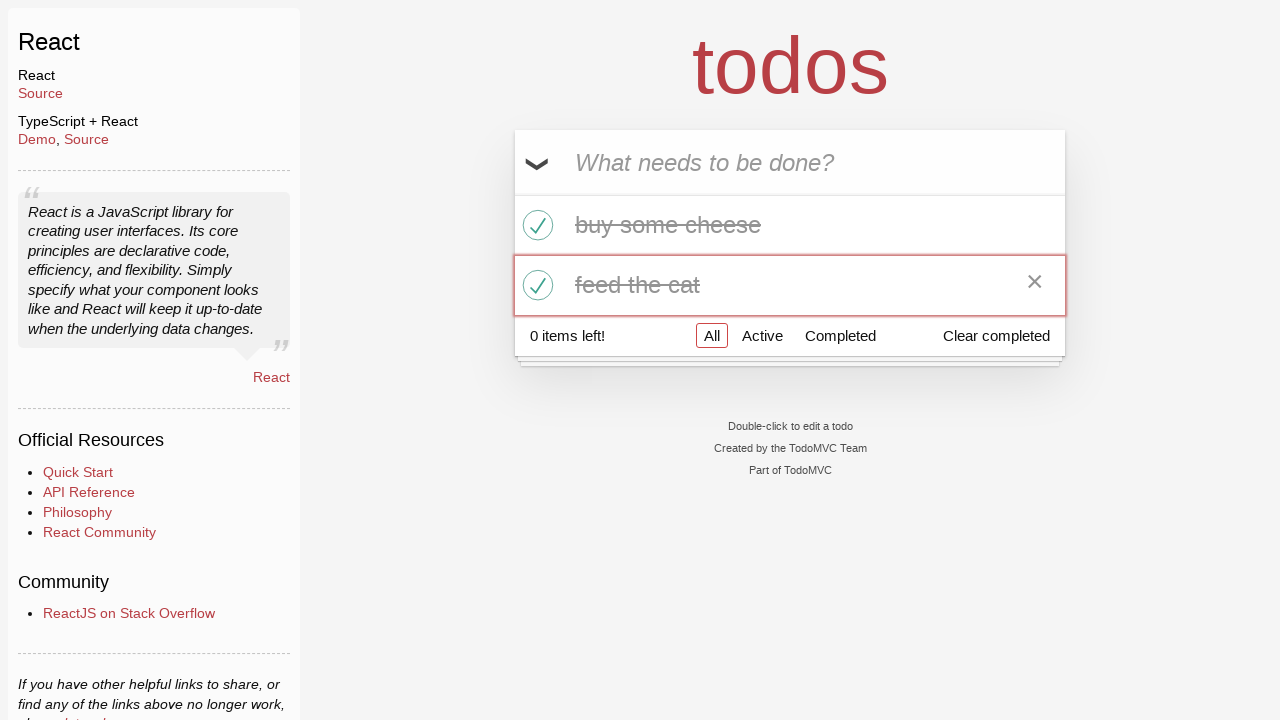